Navigates to CoinMarketCap Korean page, scrolls down to load more cryptocurrency data

Starting URL: https://coinmarketcap.com/ko/

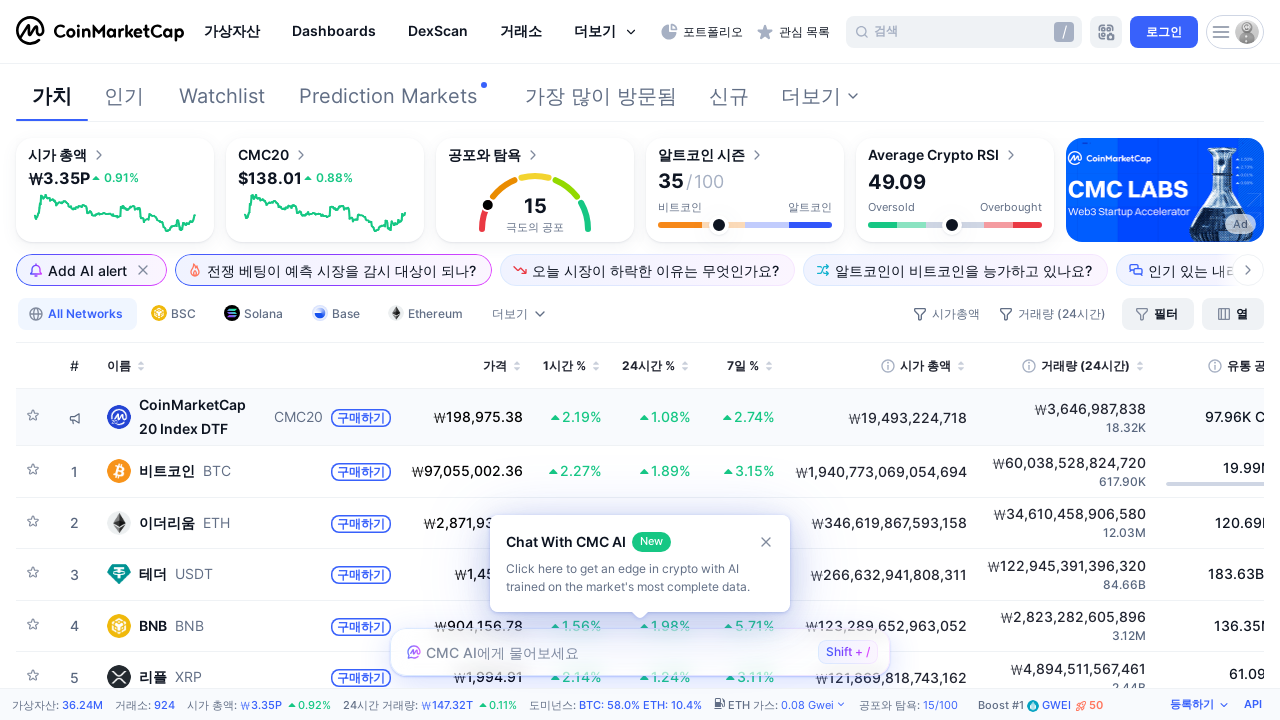

Waited for page to load (domcontentloaded)
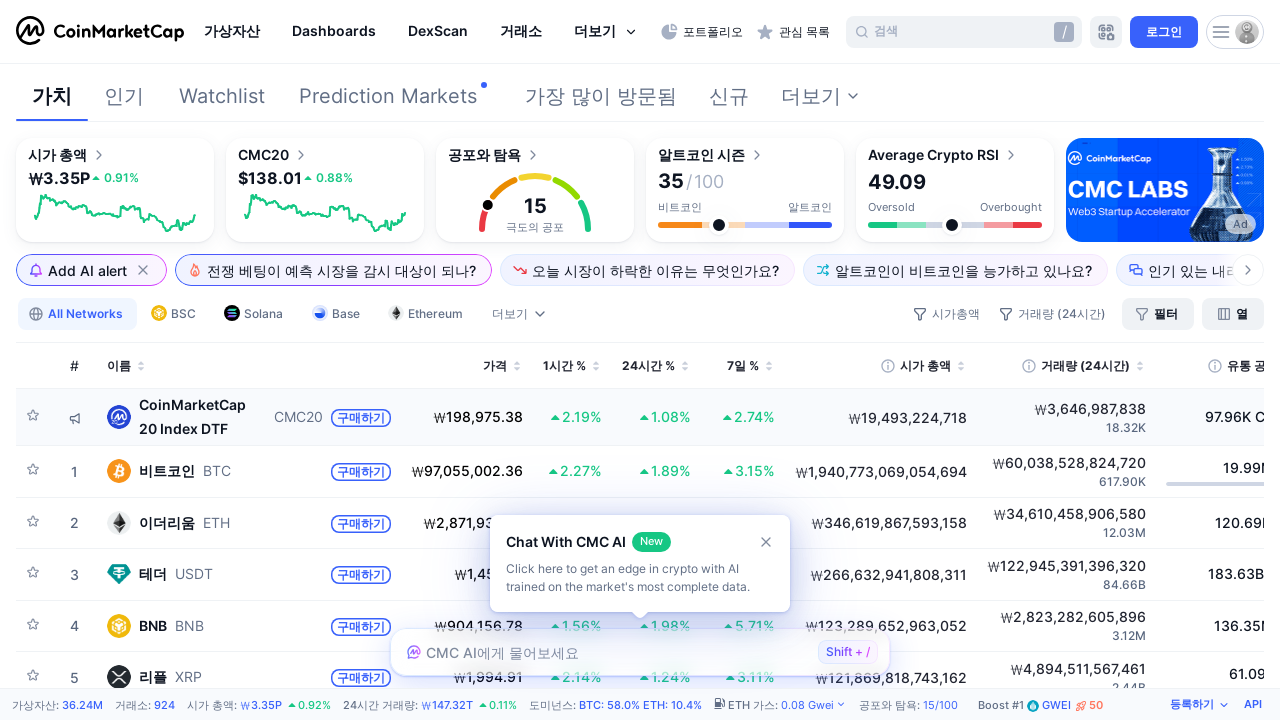

Scrolled down to position 1000px to load more cryptocurrency data
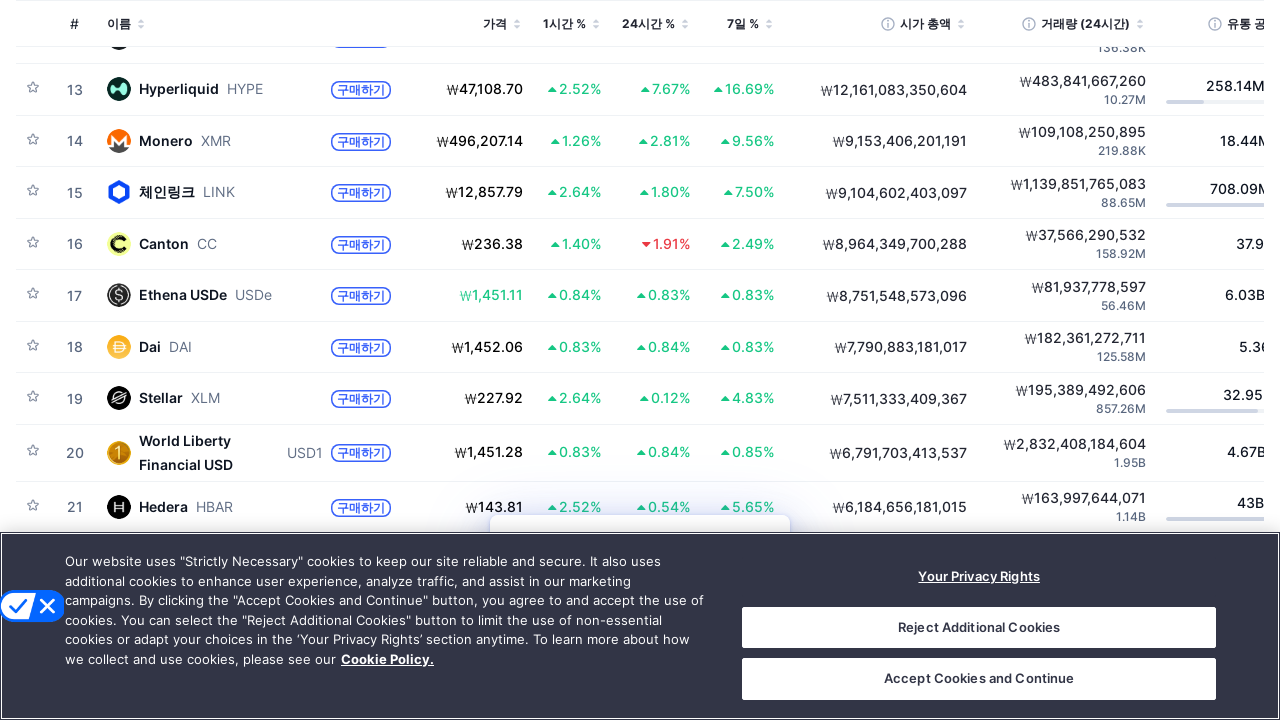

Waited 2 seconds for content to load
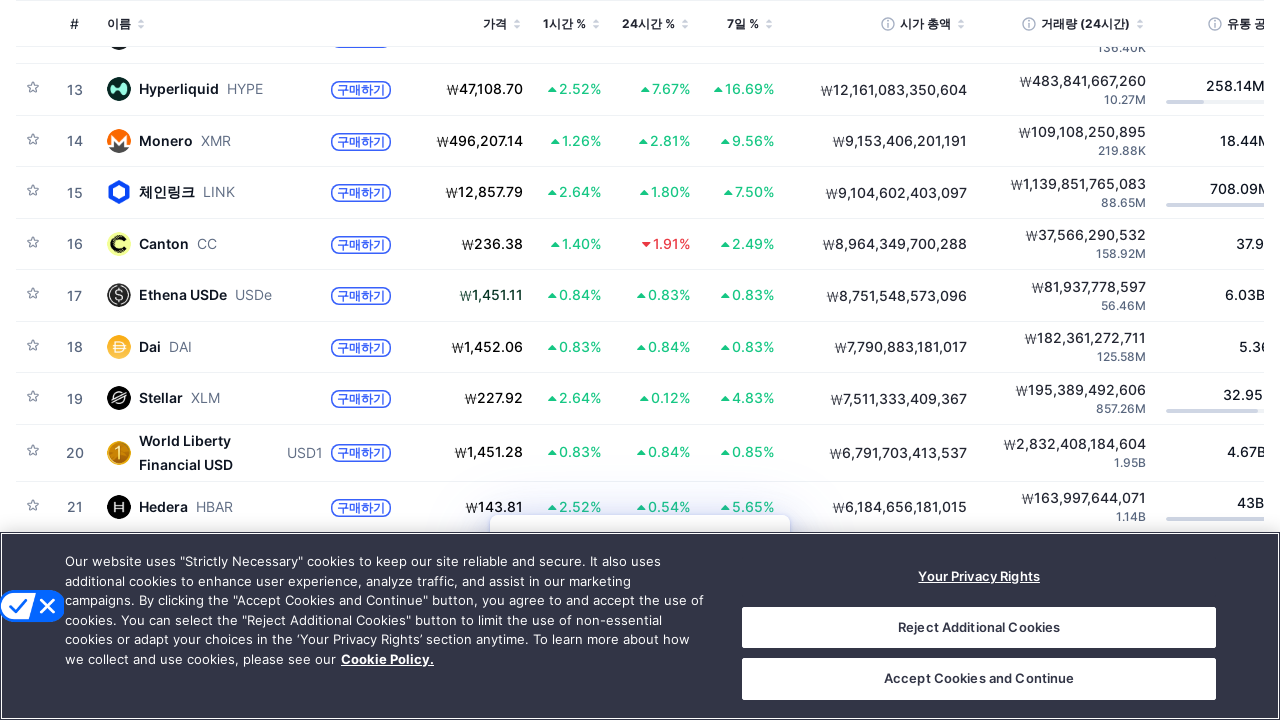

Scrolled down to position 2000px to load more cryptocurrency data
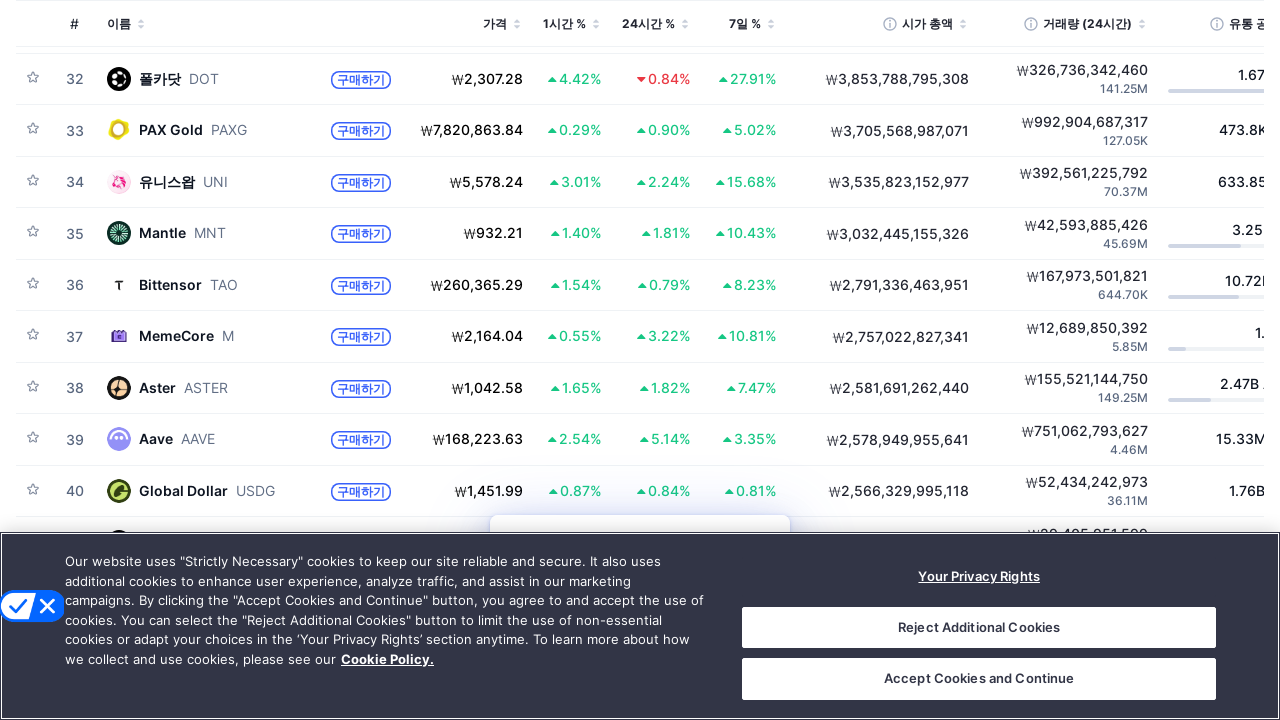

Waited 2 seconds for content to load
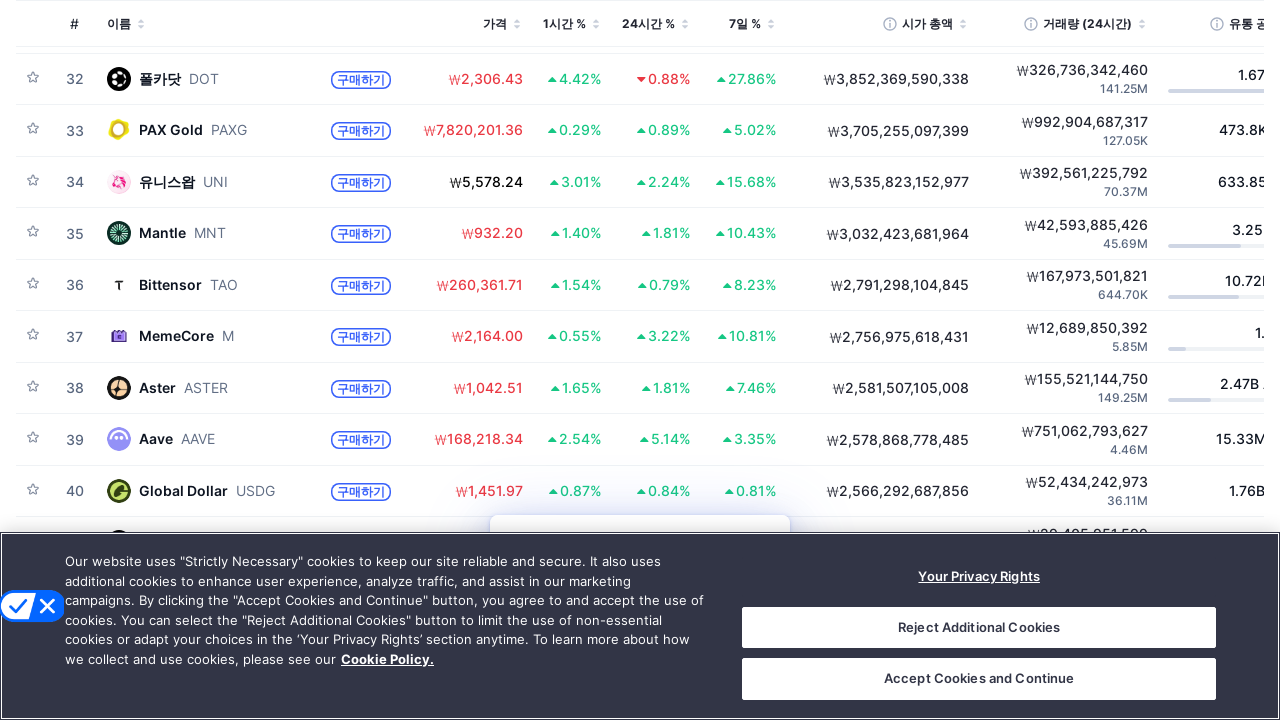

Scrolled down to position 3000px to load more cryptocurrency data
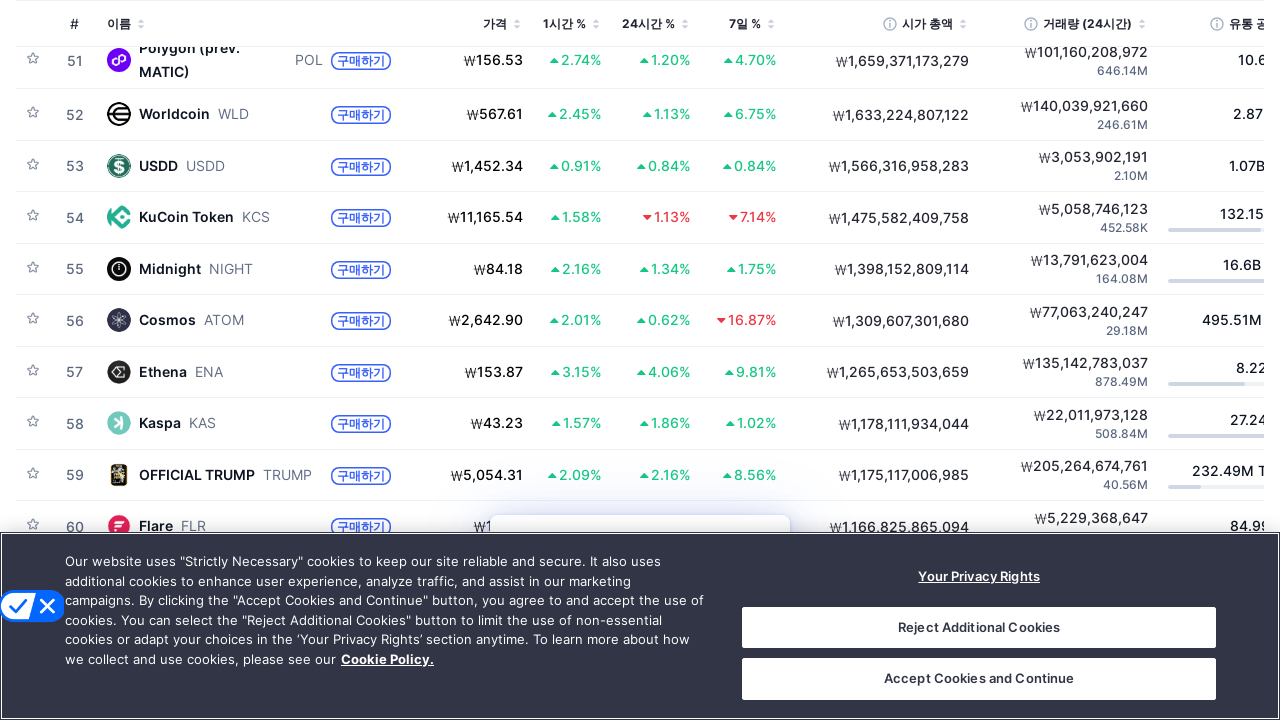

Waited 2 seconds for content to load
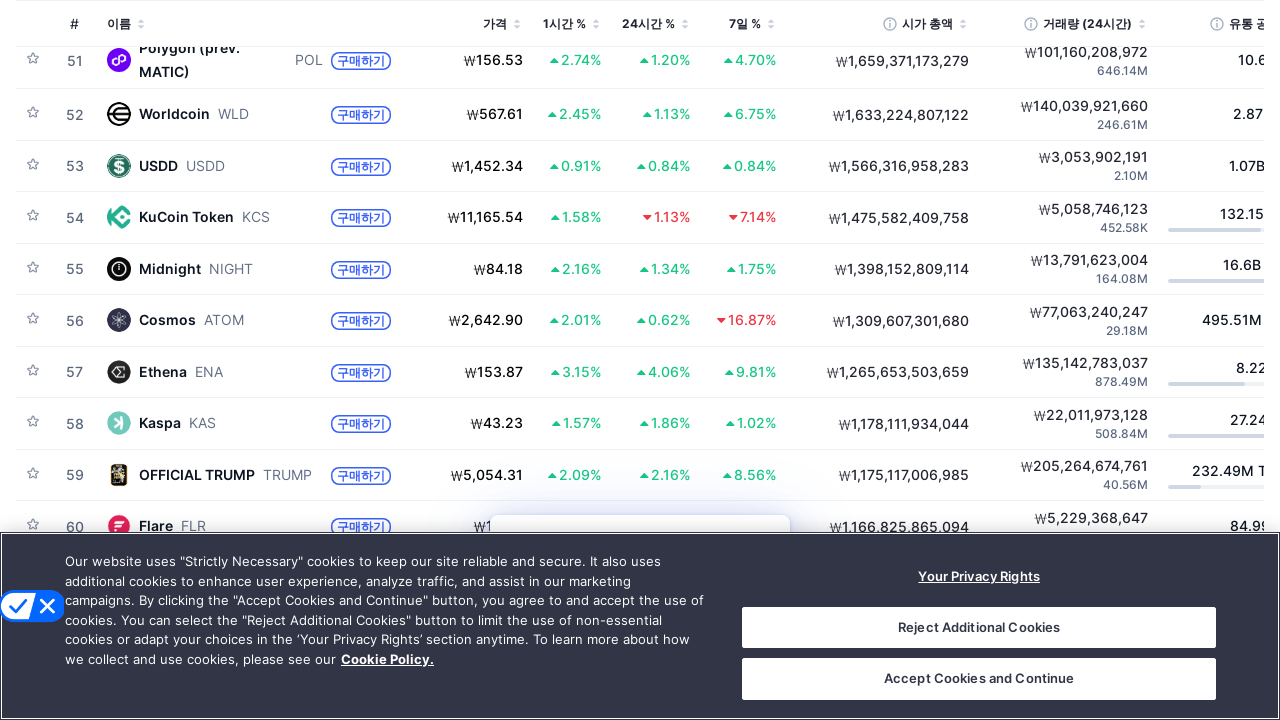

Scrolled down to position 4000px to load more cryptocurrency data
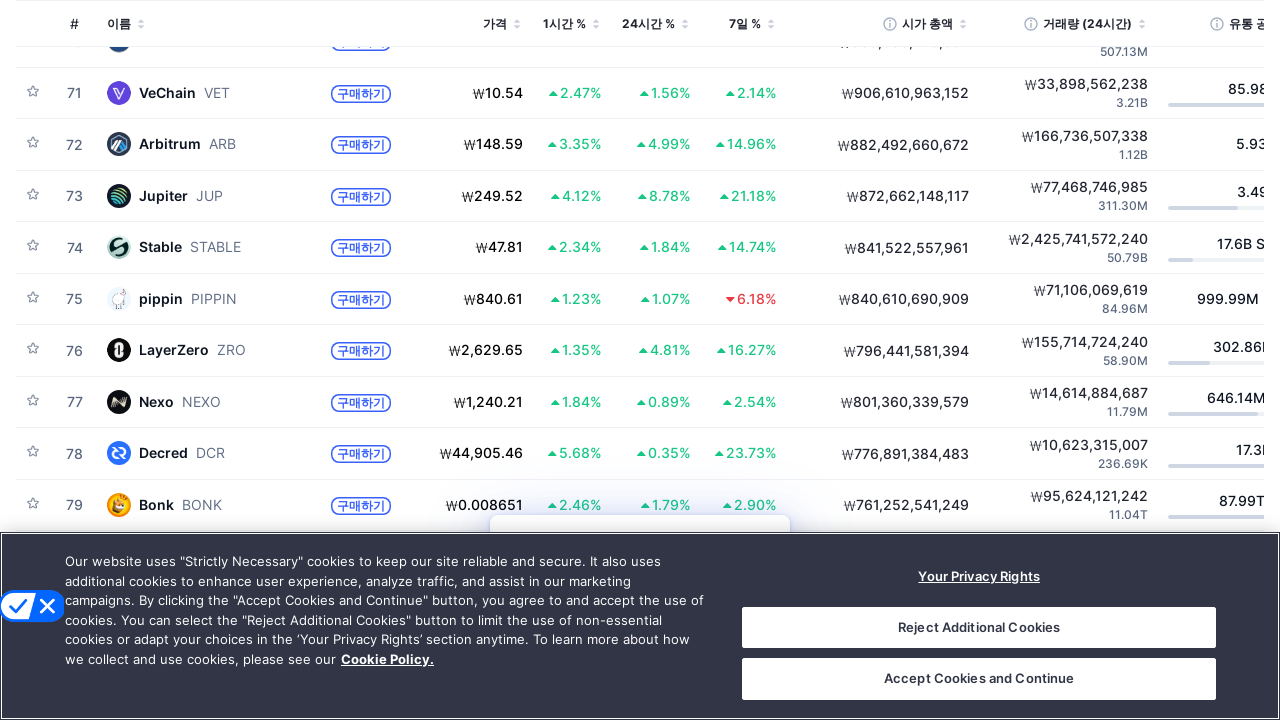

Waited 2 seconds for content to load
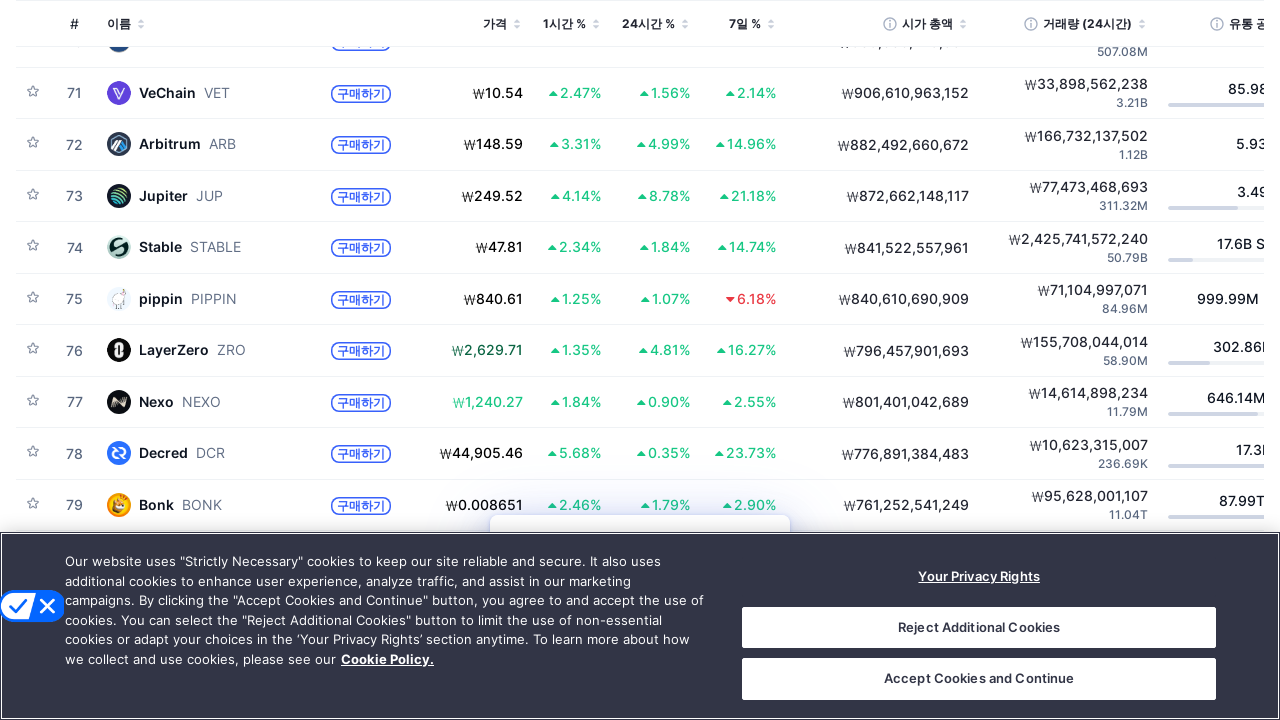

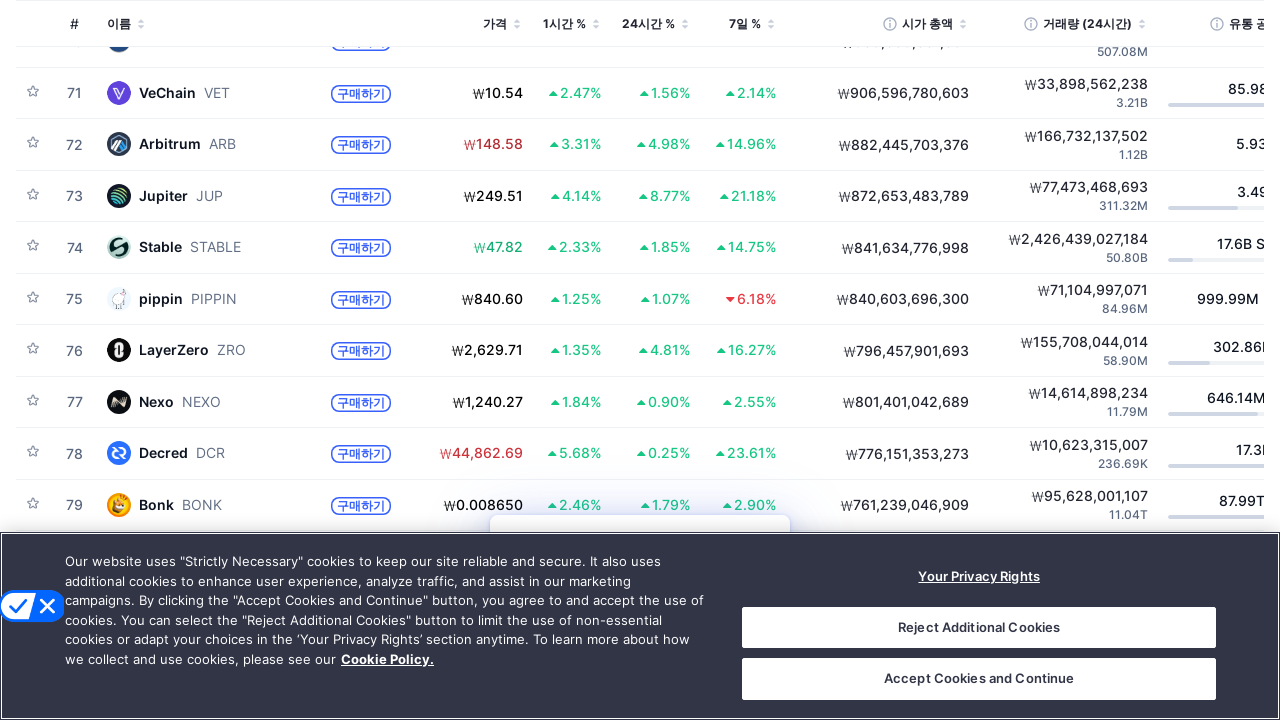